Tests the search functionality on Python.org by entering a search term and submitting the search form

Starting URL: https://www.python.org

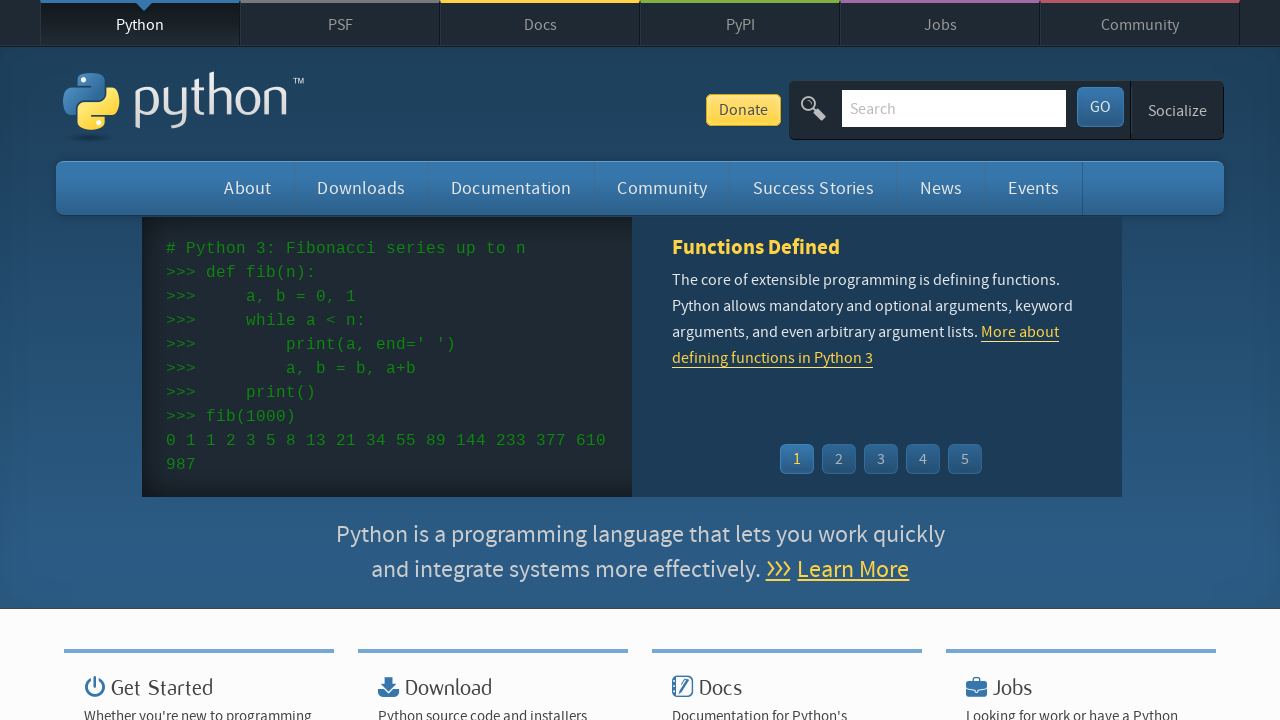

Filled search field with 'autogui' on #id-search-field
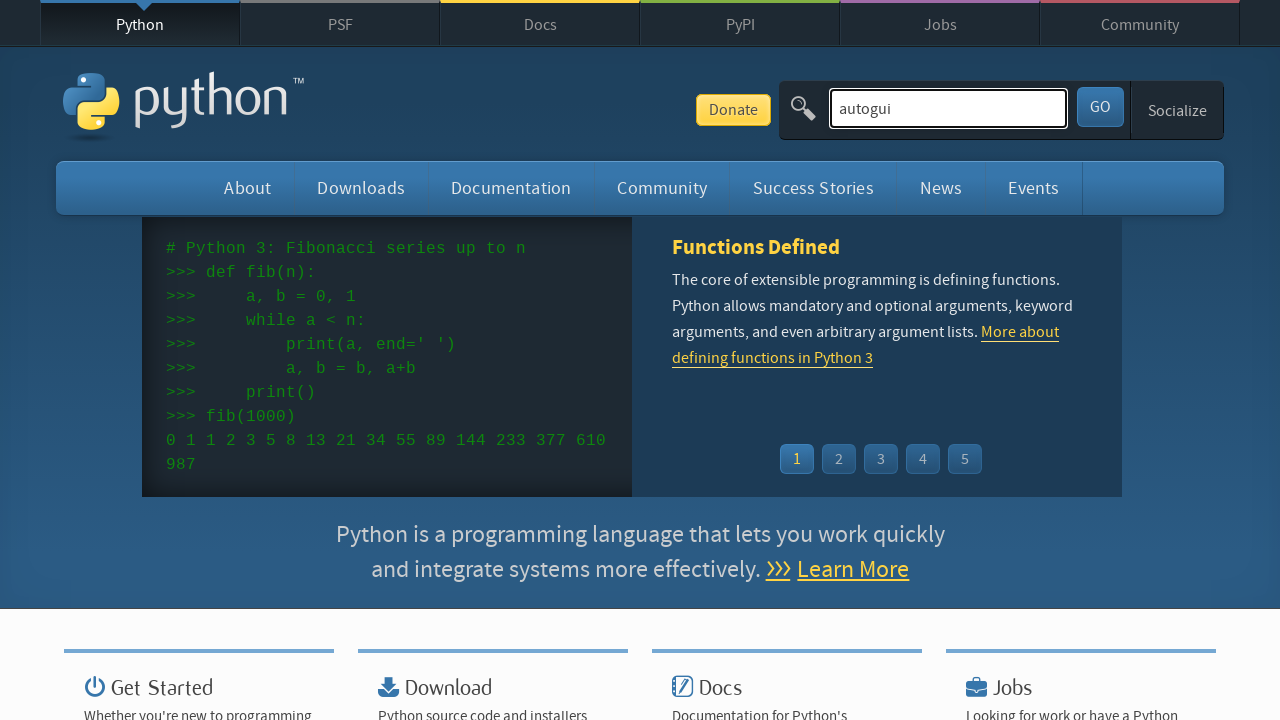

Pressed Enter to submit search form on #id-search-field
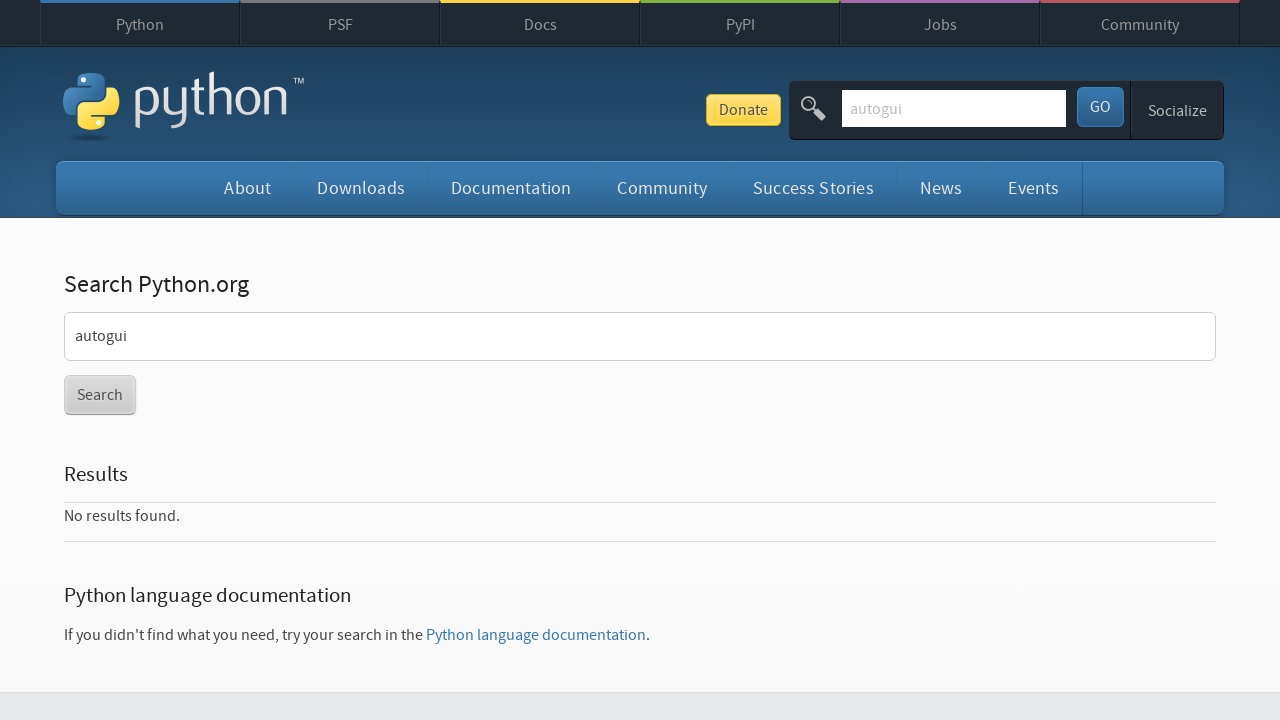

Waited for search results to load
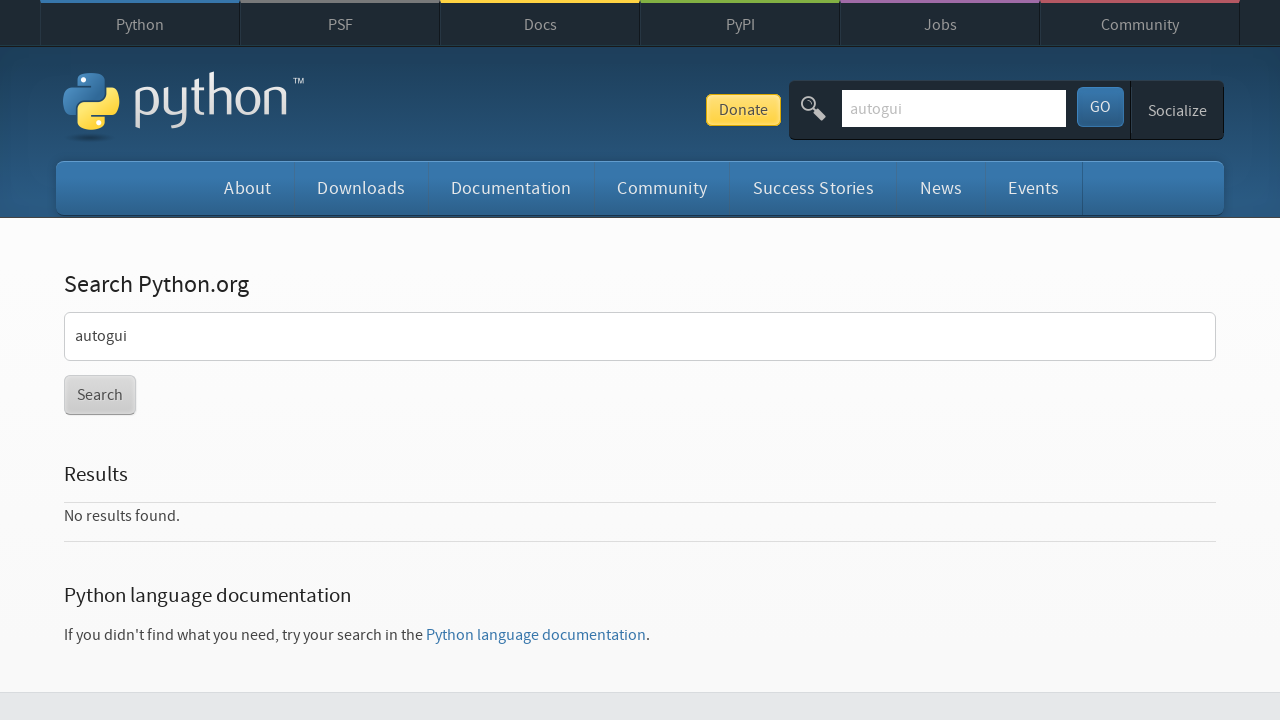

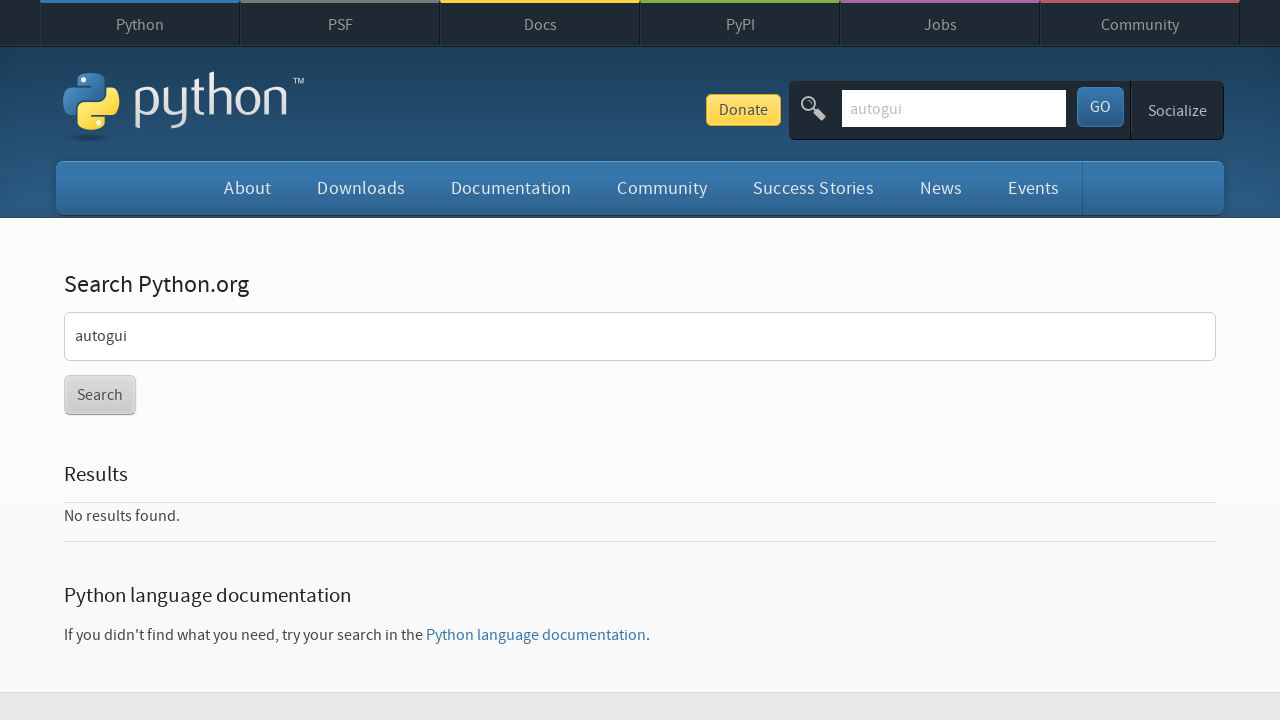